Opens the homepage and clicks the login button to open the sign-in modal/page

Starting URL: https://test.my-fork.com/

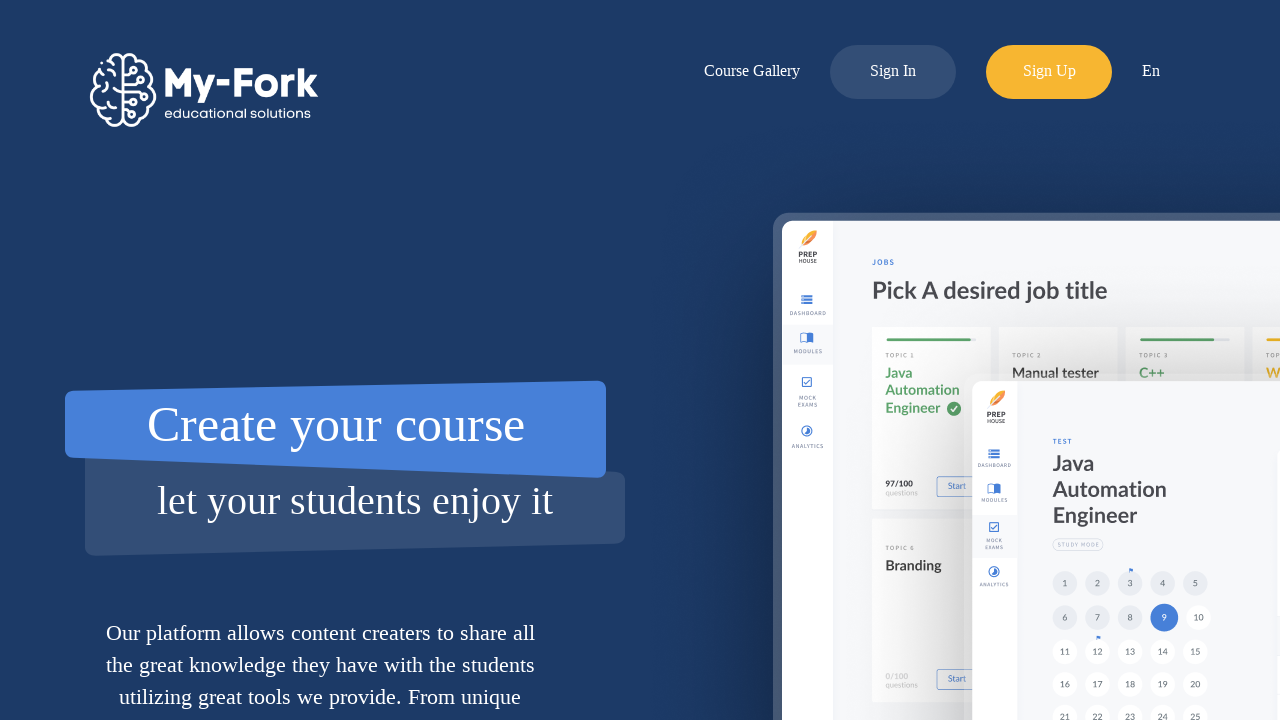

Navigated to homepage at https://test.my-fork.com/
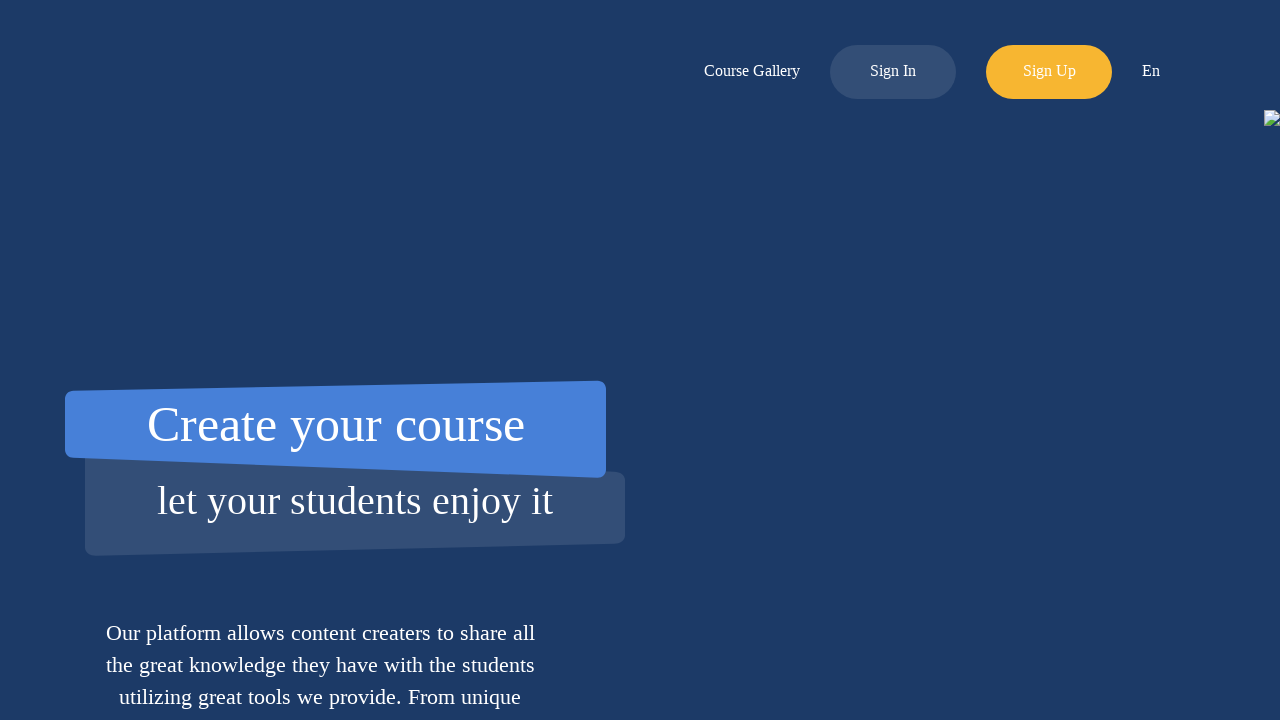

Clicked the login button to open sign-in modal/page at (893, 72) on xpath=//div[@id='log-in-button']/..
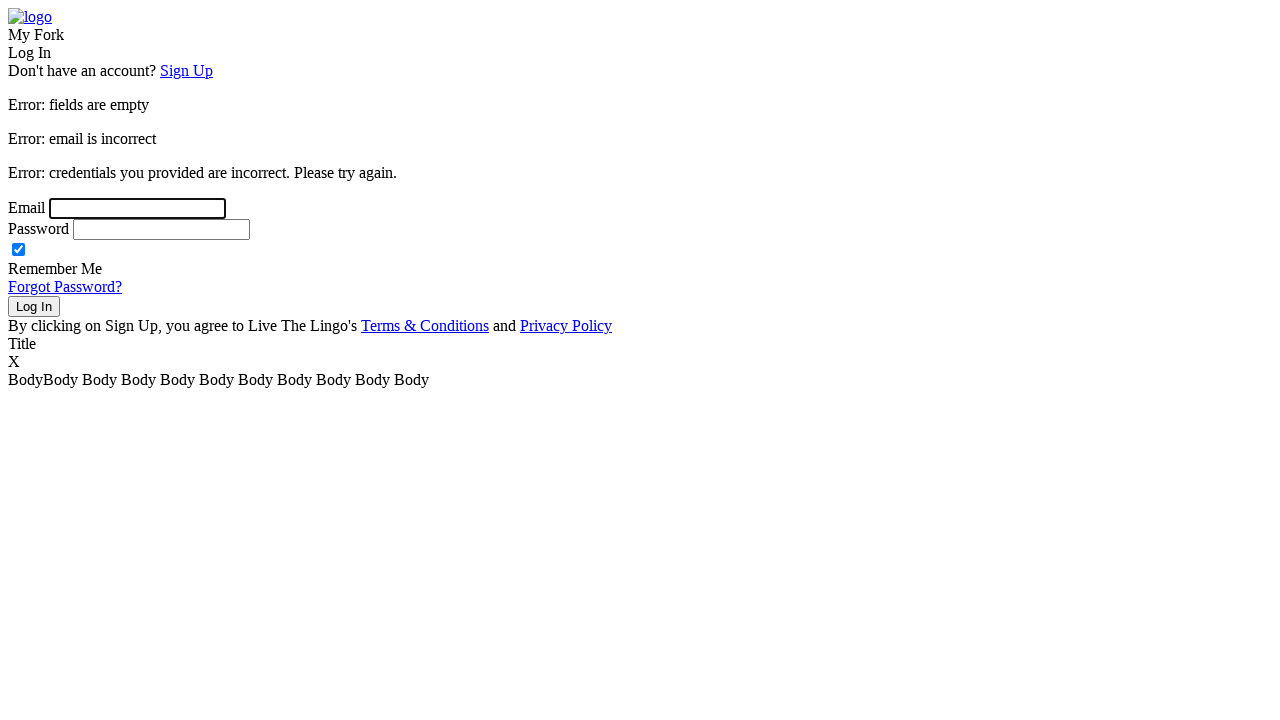

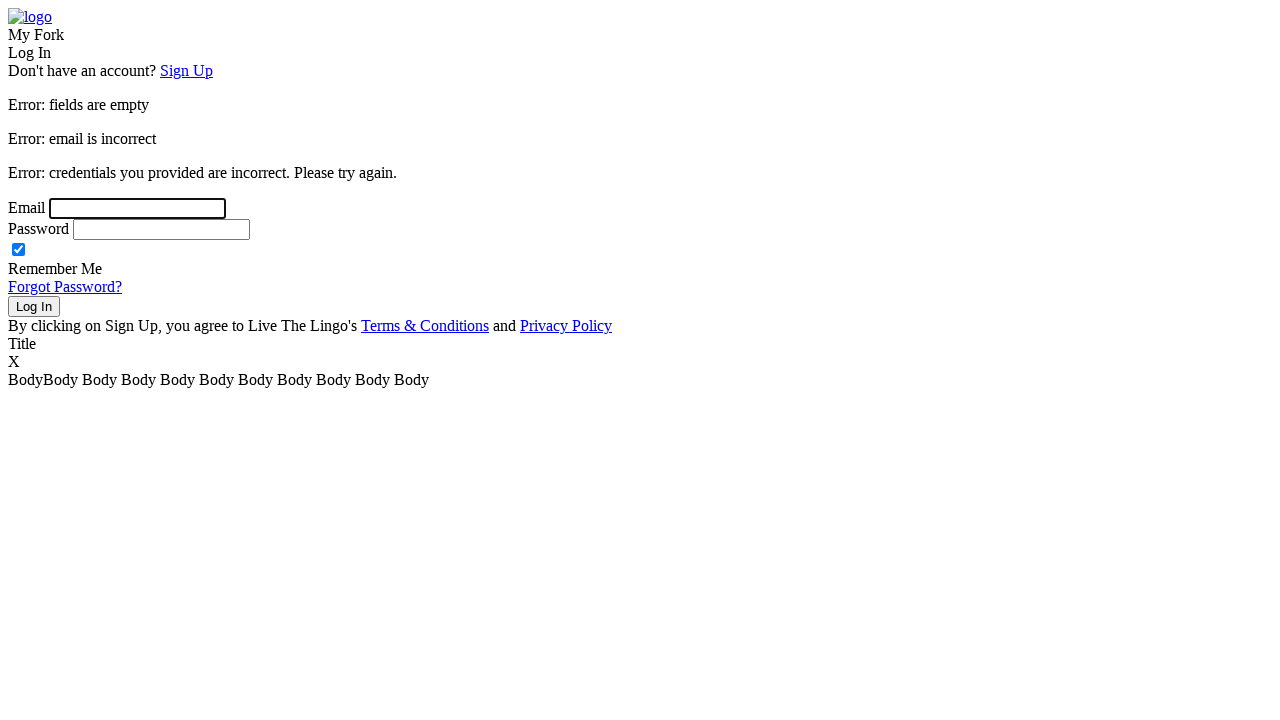